Tests dropdown select by clicking the third option and verifying the selection

Starting URL: https://bonigarcia.dev/selenium-webdriver-java/web-form.html

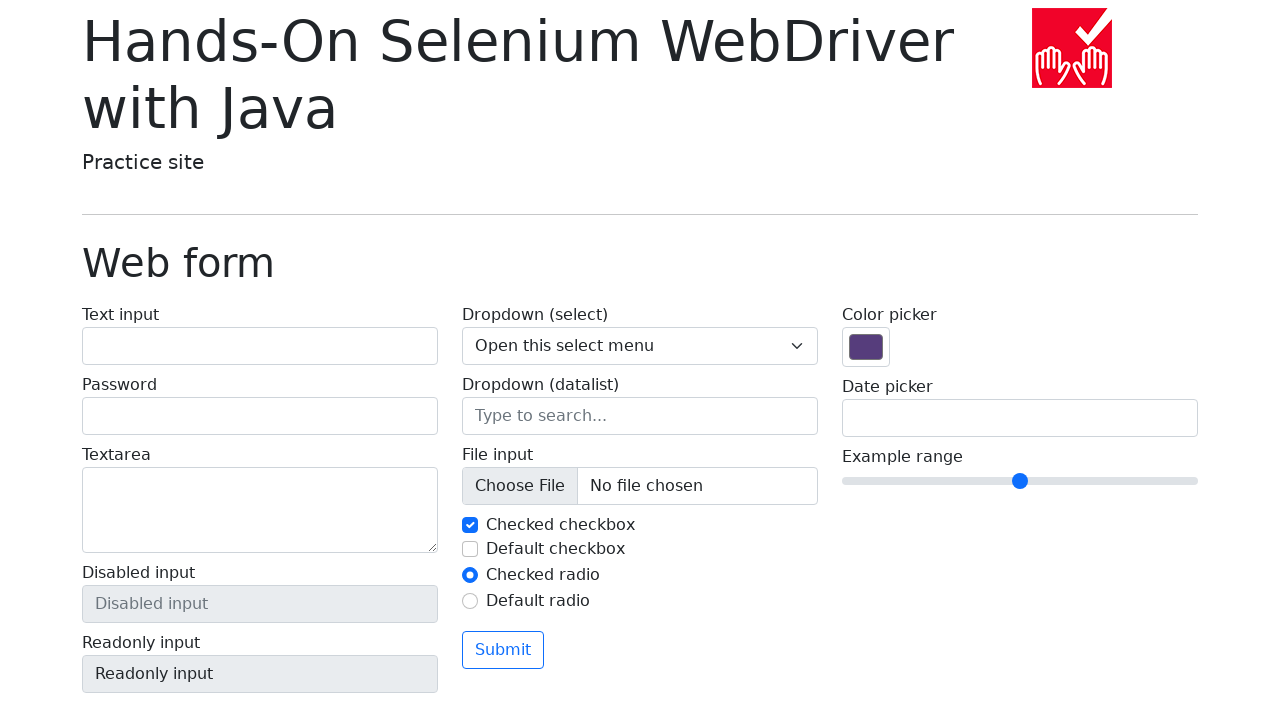

Selected the third option (index 2) from dropdown on .form-select[name='my-select']
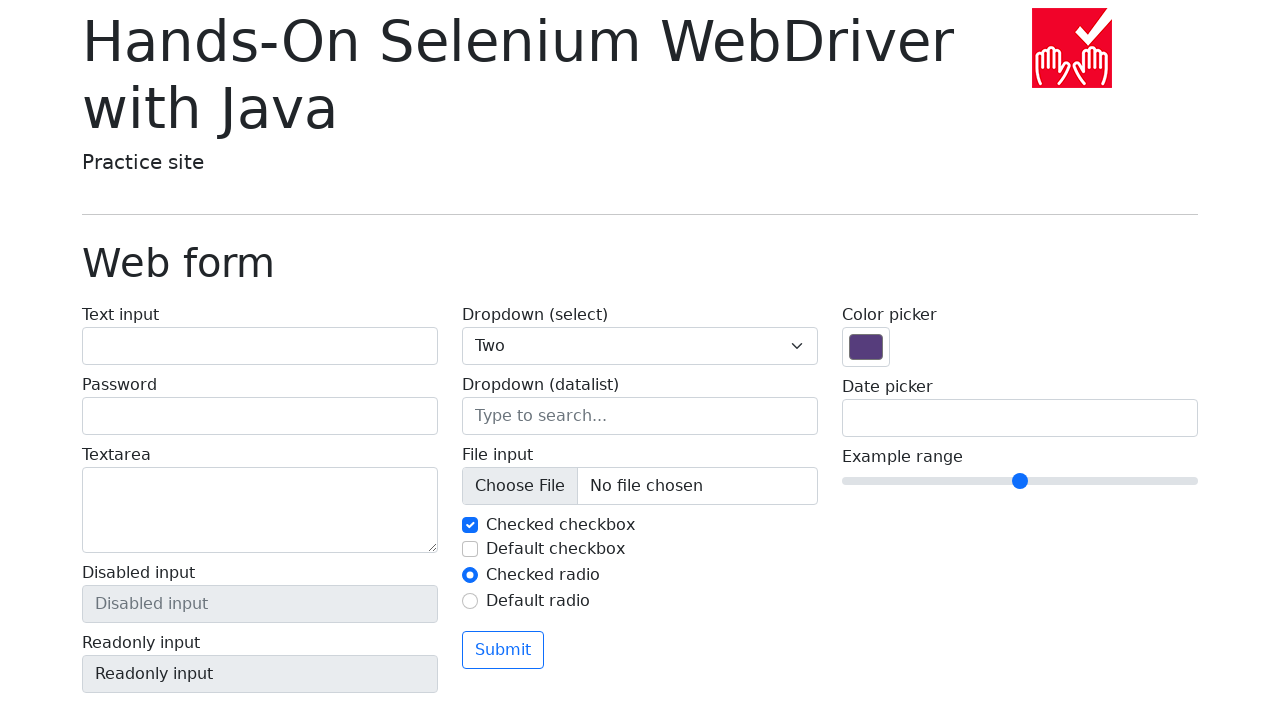

Verified that dropdown selection value is '2'
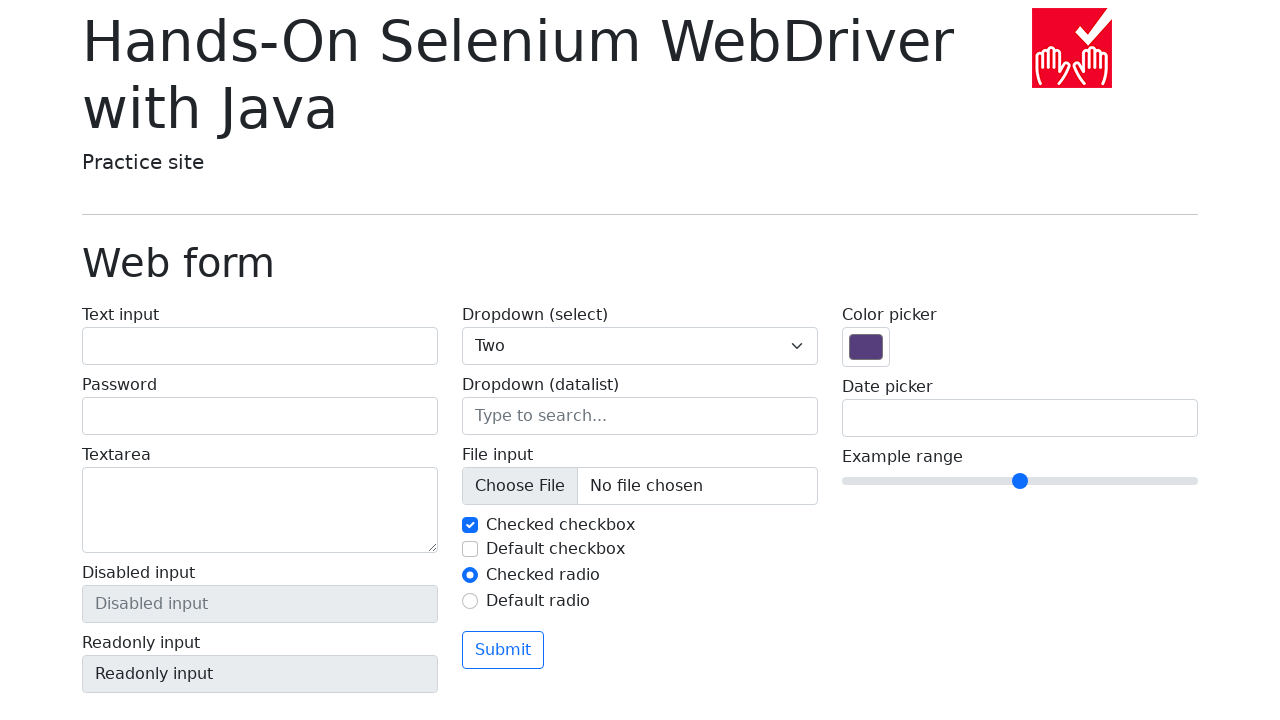

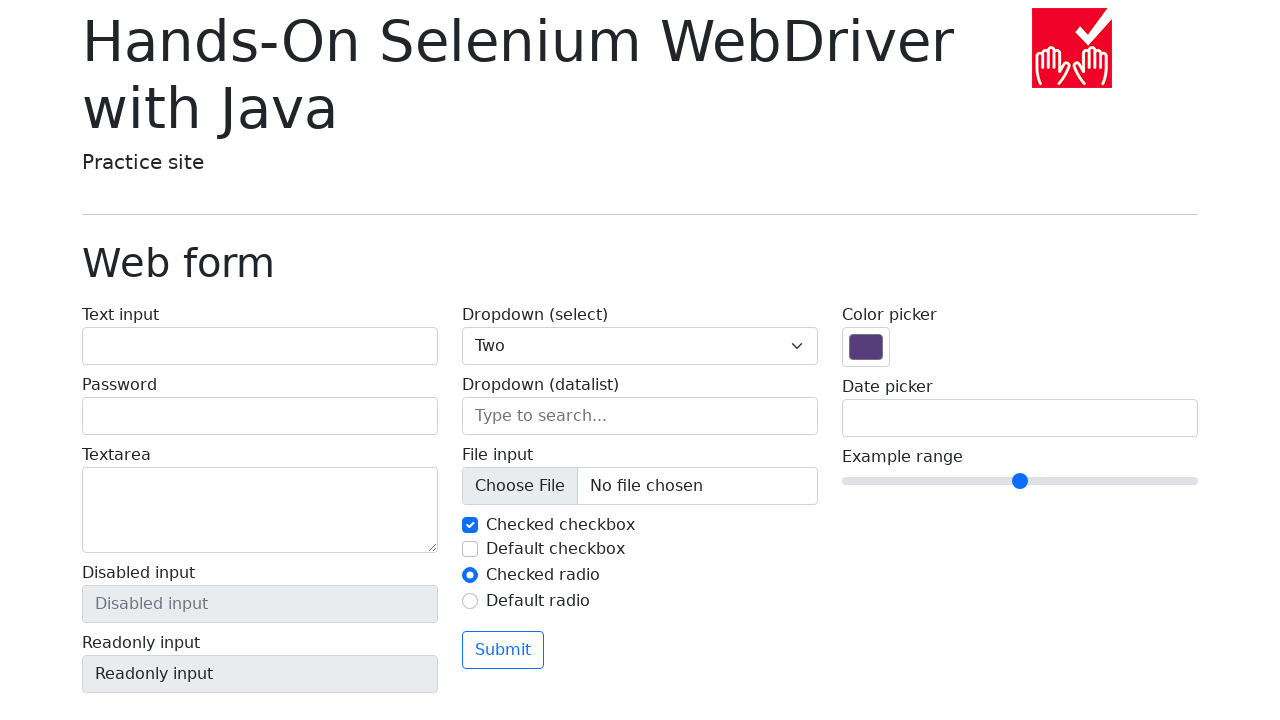